Tests various alert dialogs including time-delayed alerts and confirmation alerts

Starting URL: https://demoqa.com/alerts

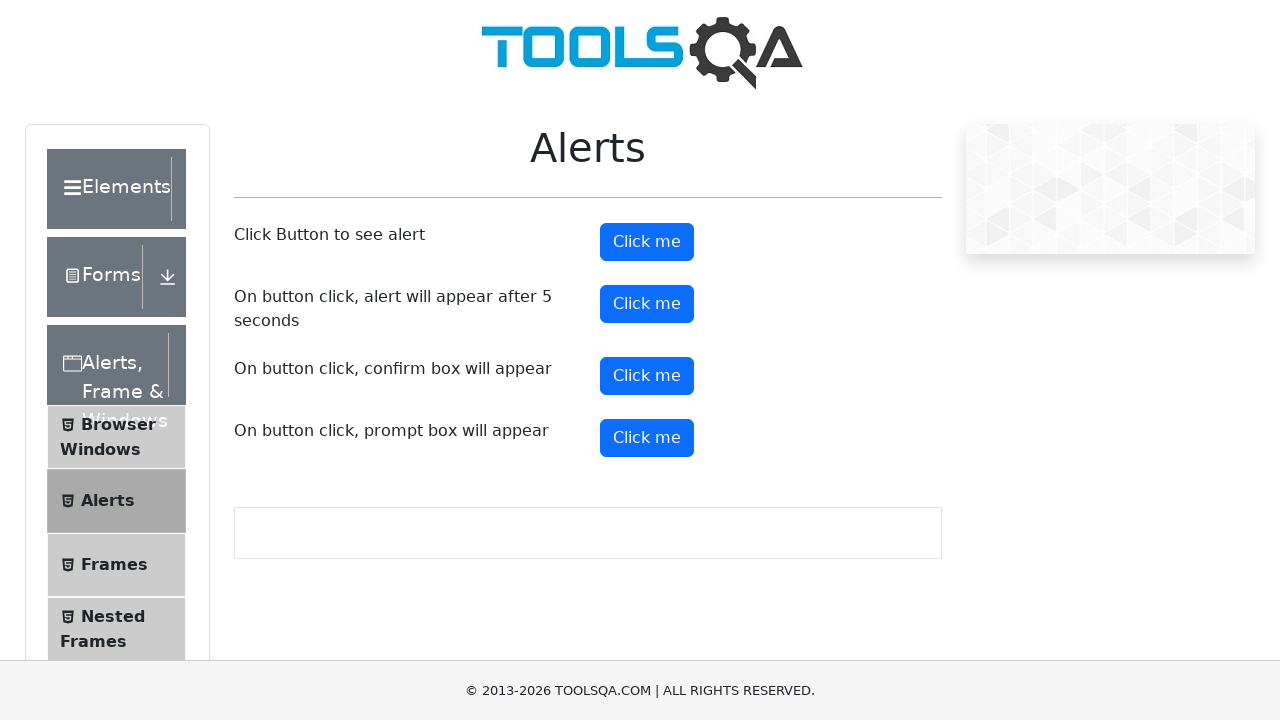

Clicked button to trigger time-delayed alert at (647, 304) on #timerAlertButton
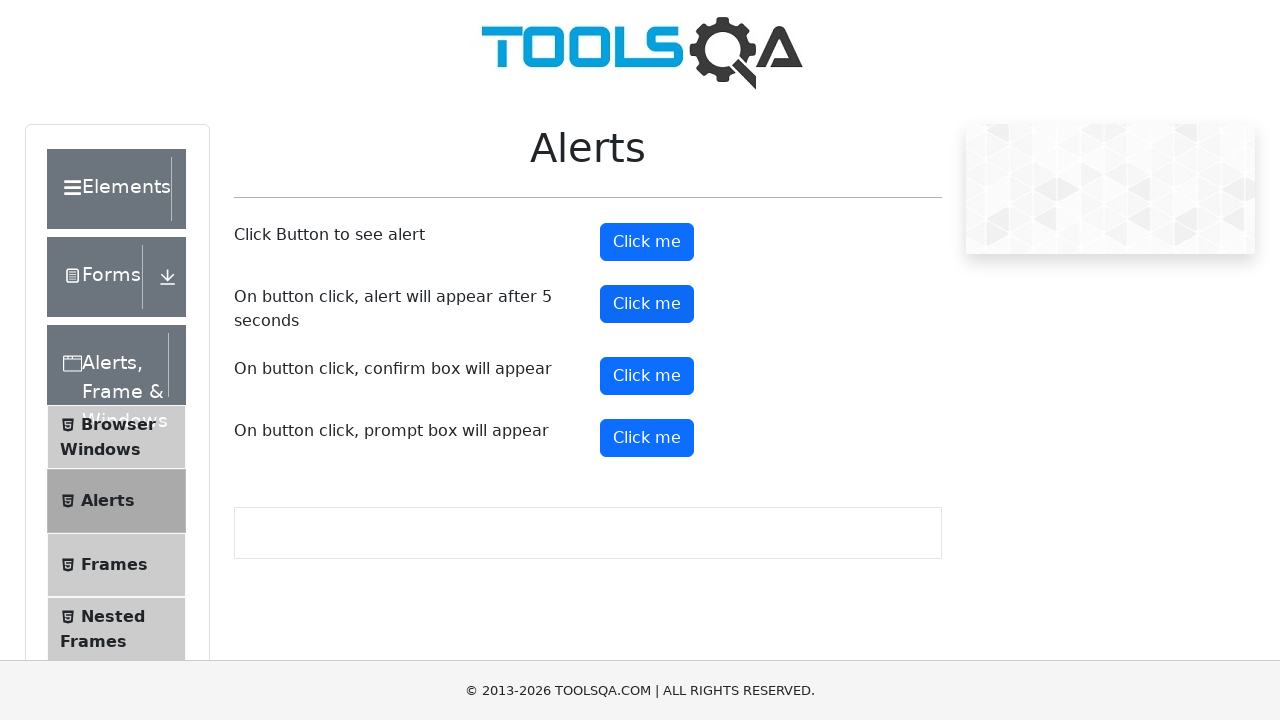

Waited 5.5 seconds for time-delayed alert to appear
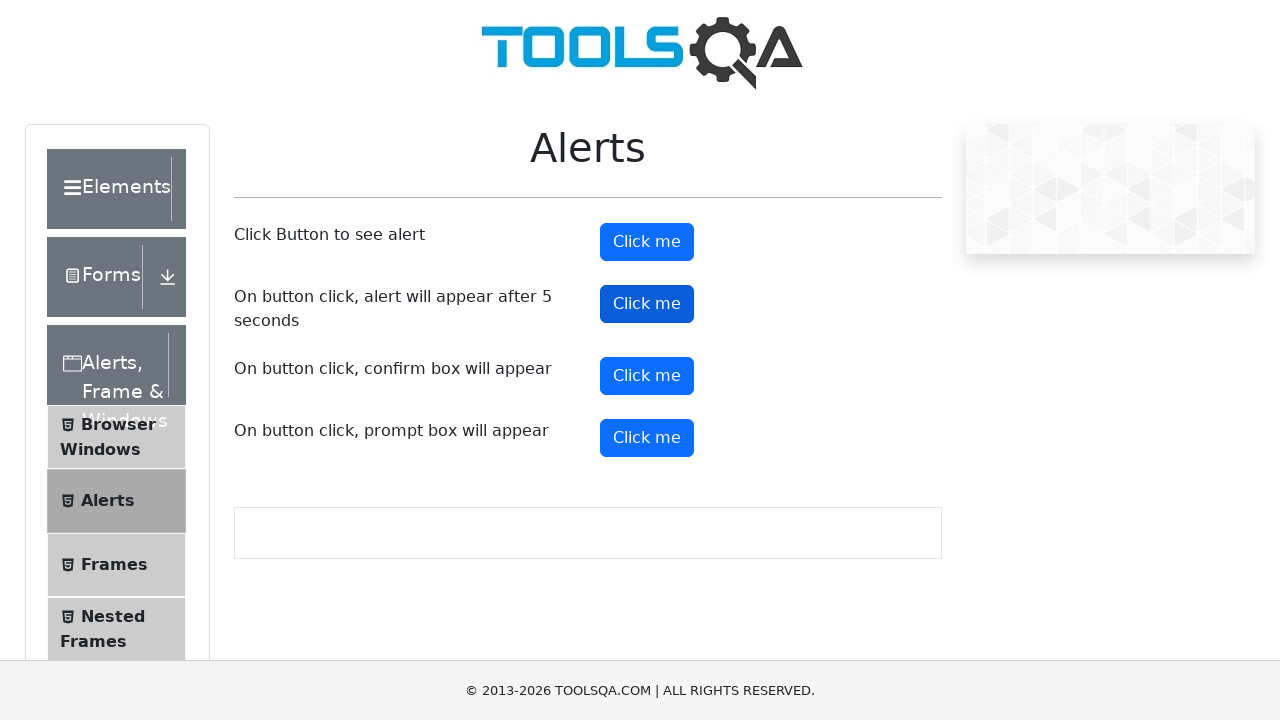

Set up dialog handler to accept time-delayed alert
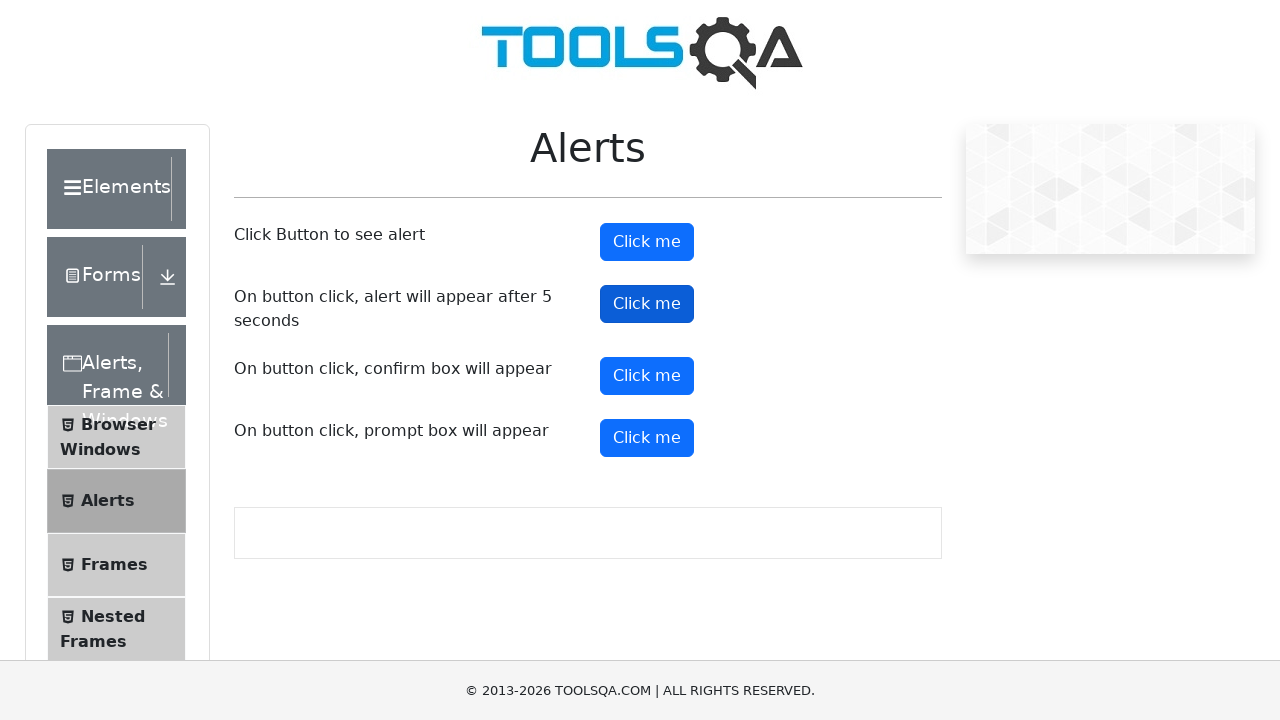

Clicked button to trigger confirmation dialog at (647, 376) on #confirmButton
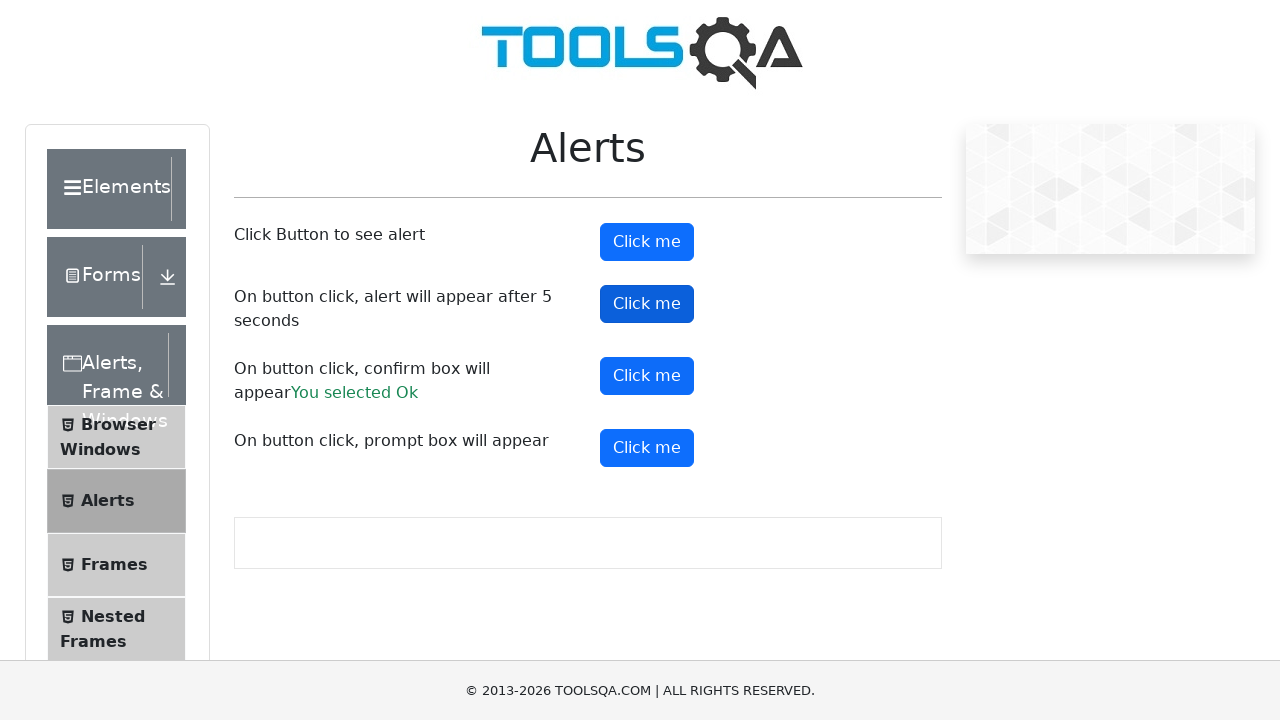

Set up dialog handler to accept confirmation dialog
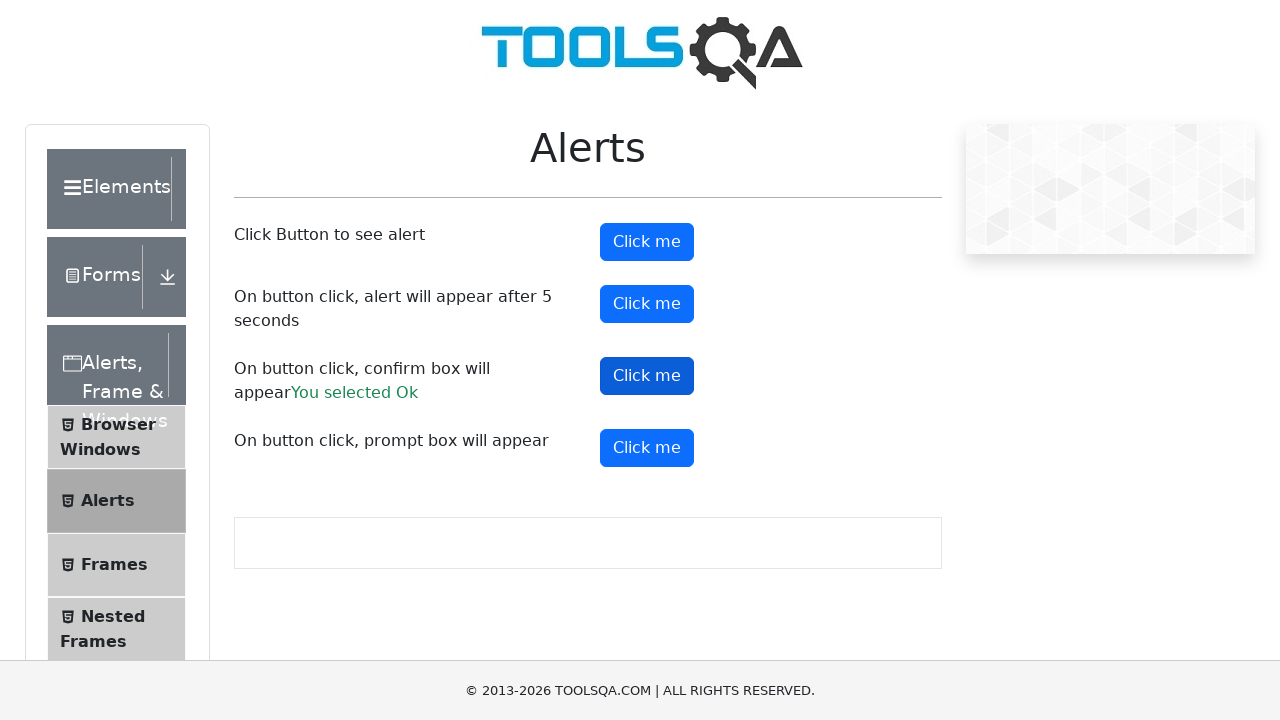

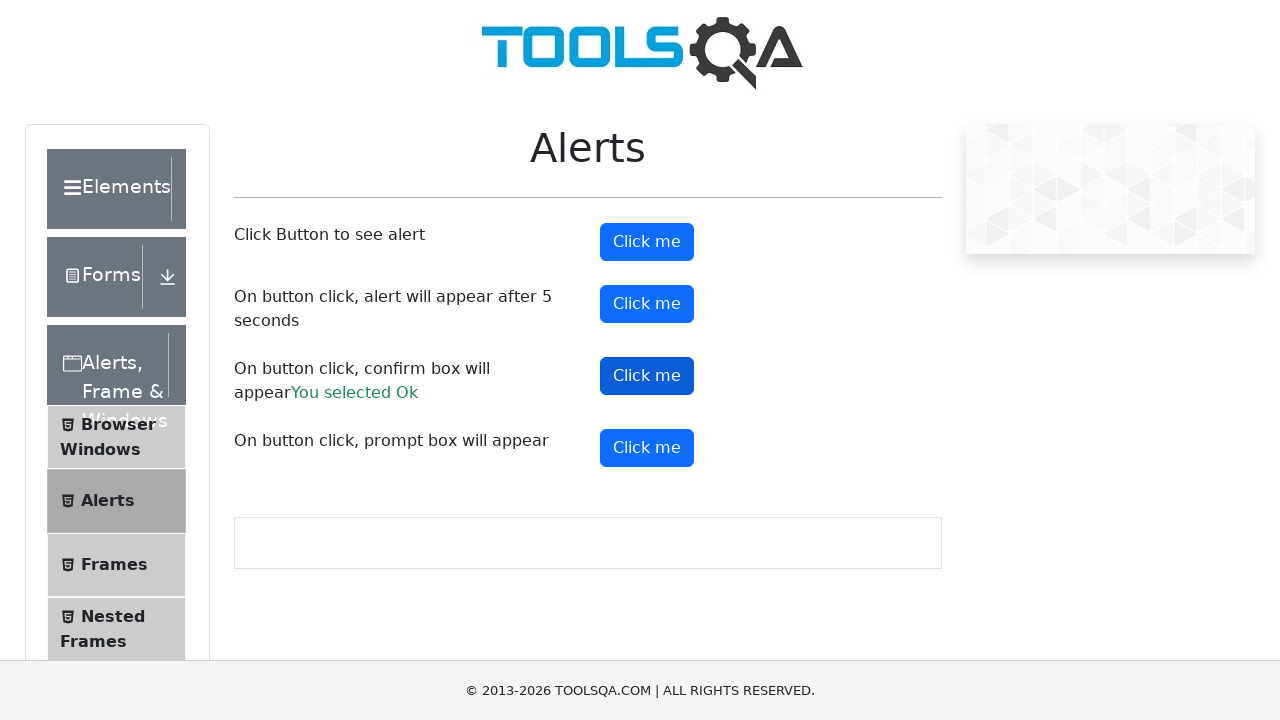